Tests login functionality with invalid credentials and verifies error message is displayed

Starting URL: https://www.saucedemo.com/

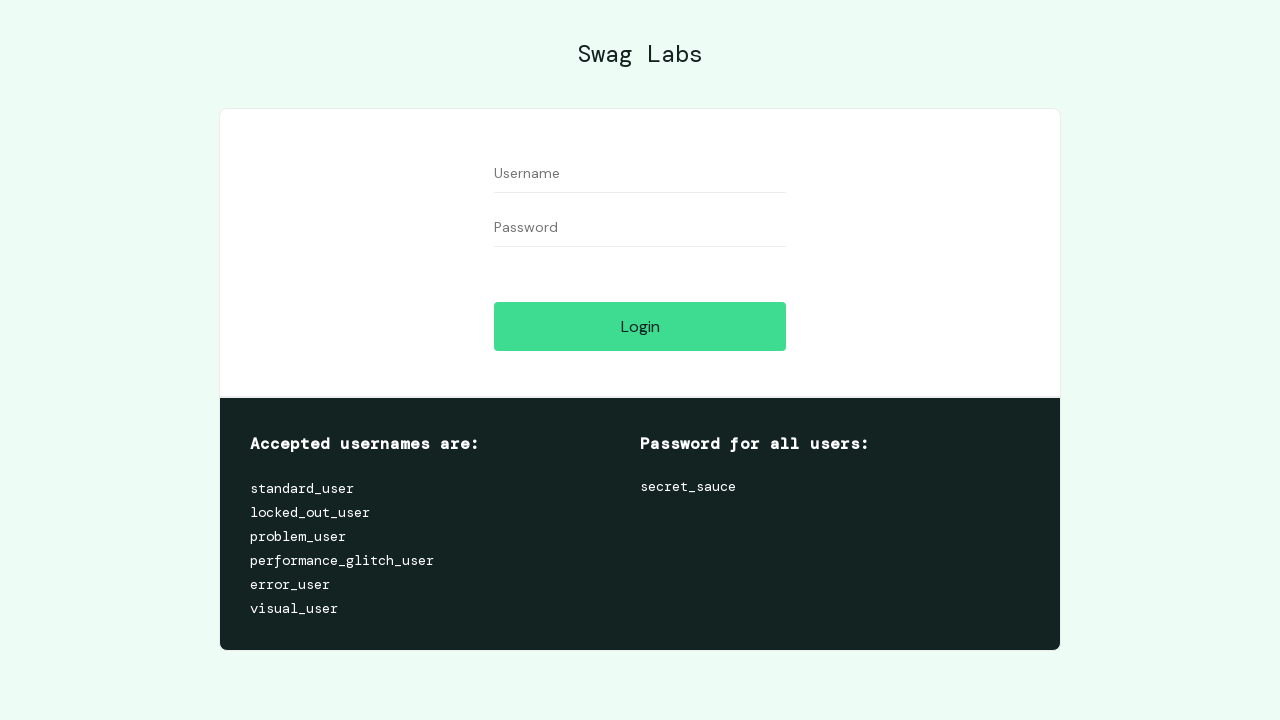

Filled username field with 'admin' on input[data-test='username']
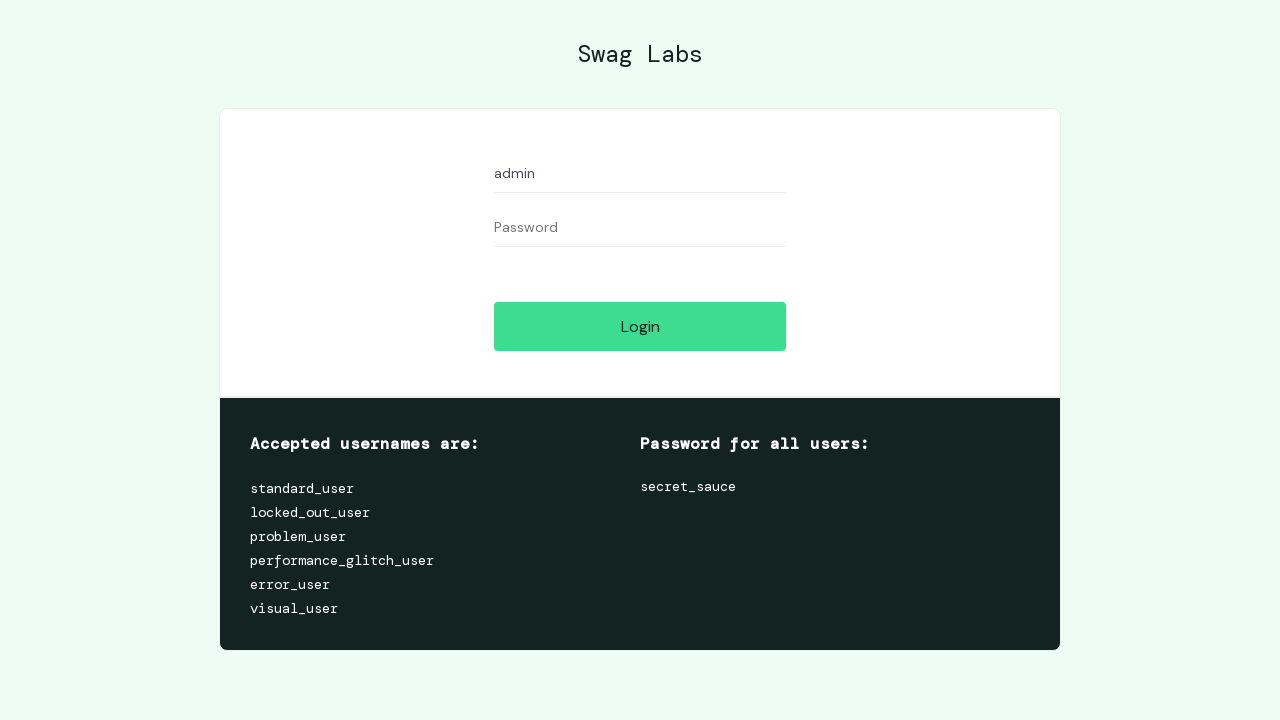

Filled password field with 'password' on input[data-test='password']
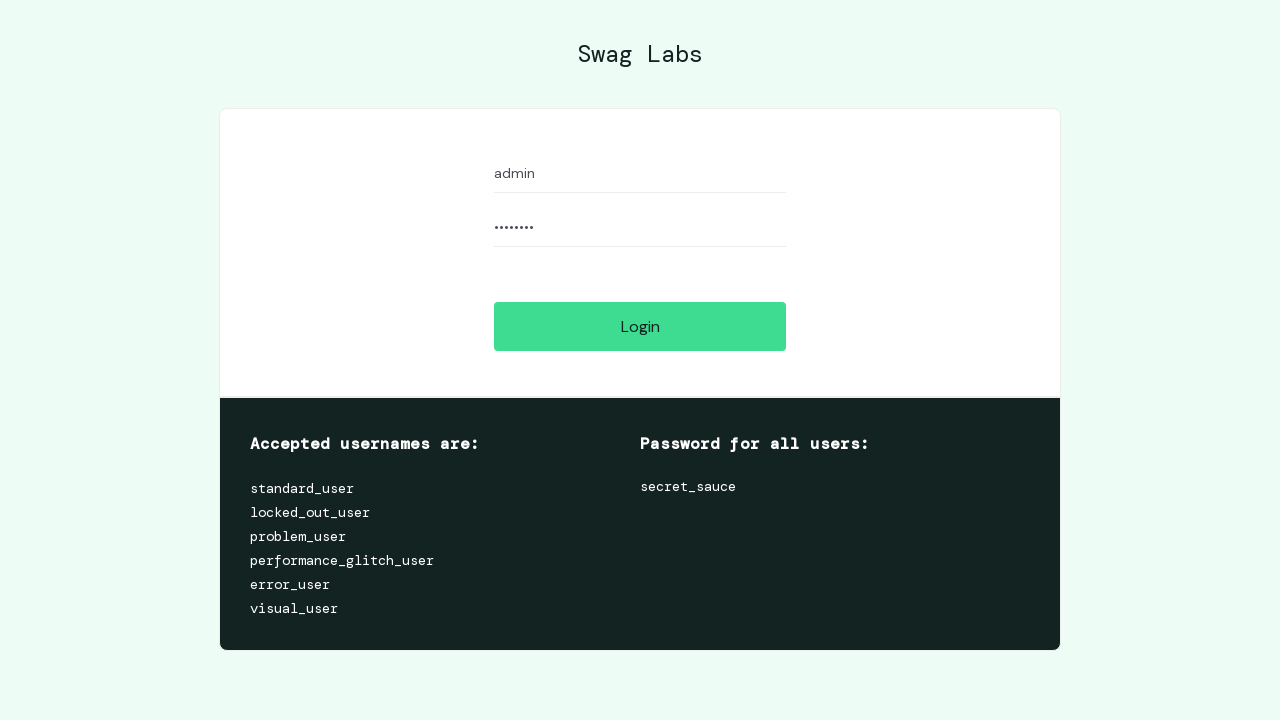

Clicked login button with invalid credentials at (640, 326) on input[data-test='login-button']
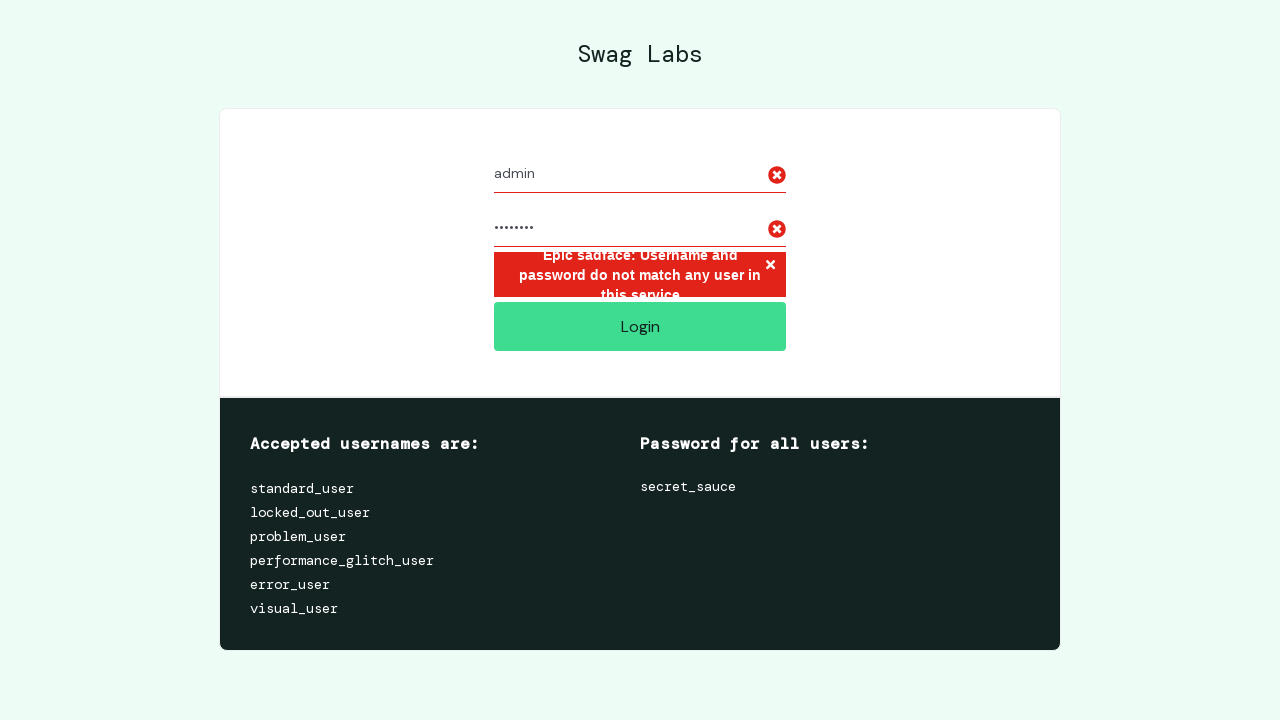

Located error message element
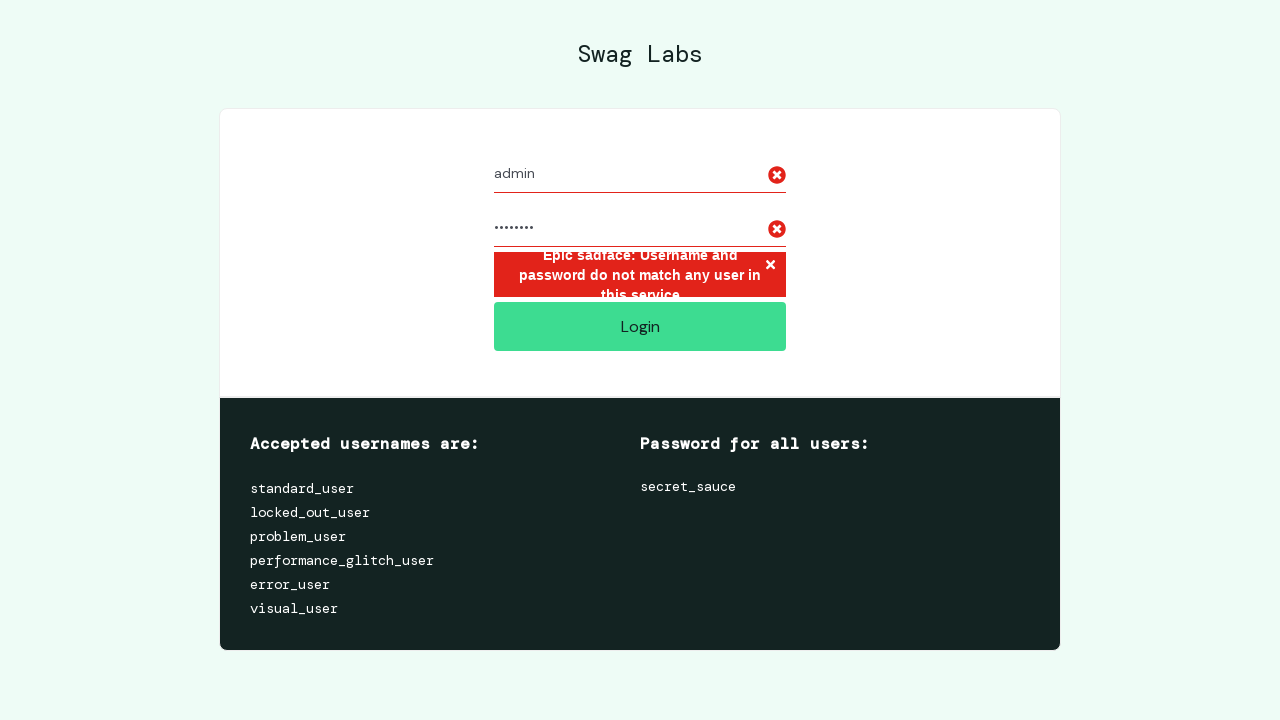

Verified error message 'Username and password do not match any user in this service' is displayed
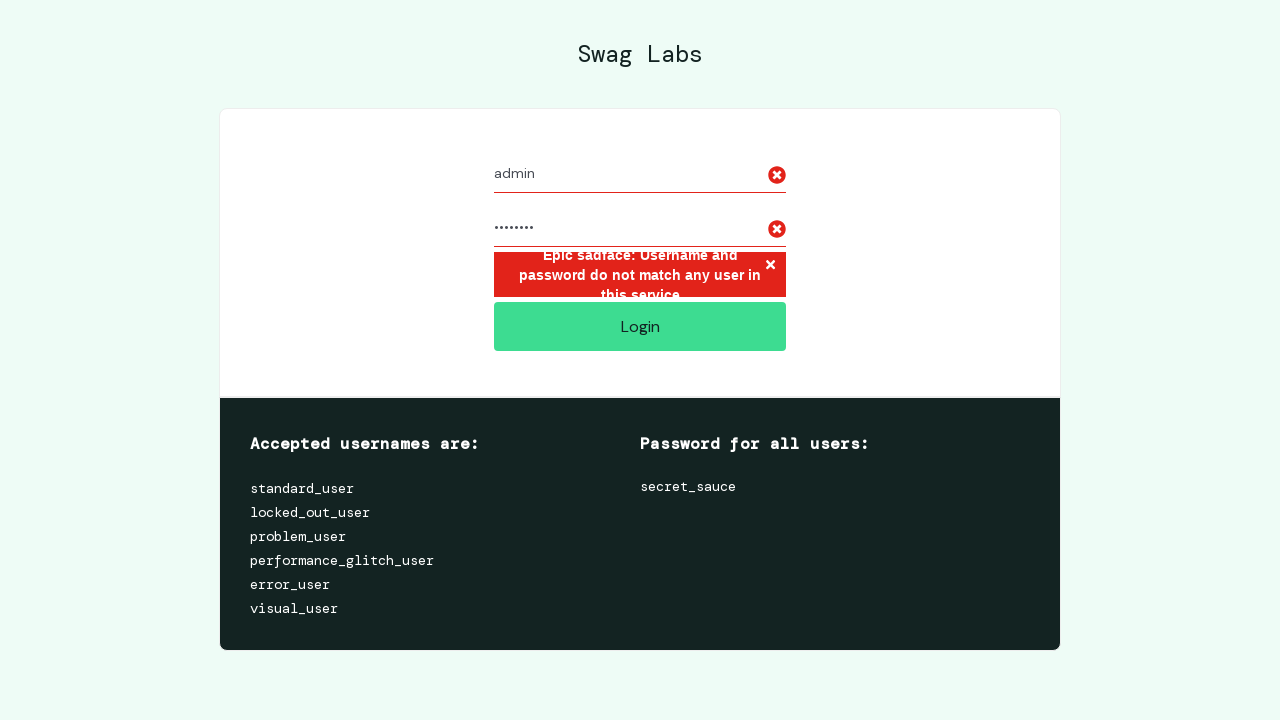

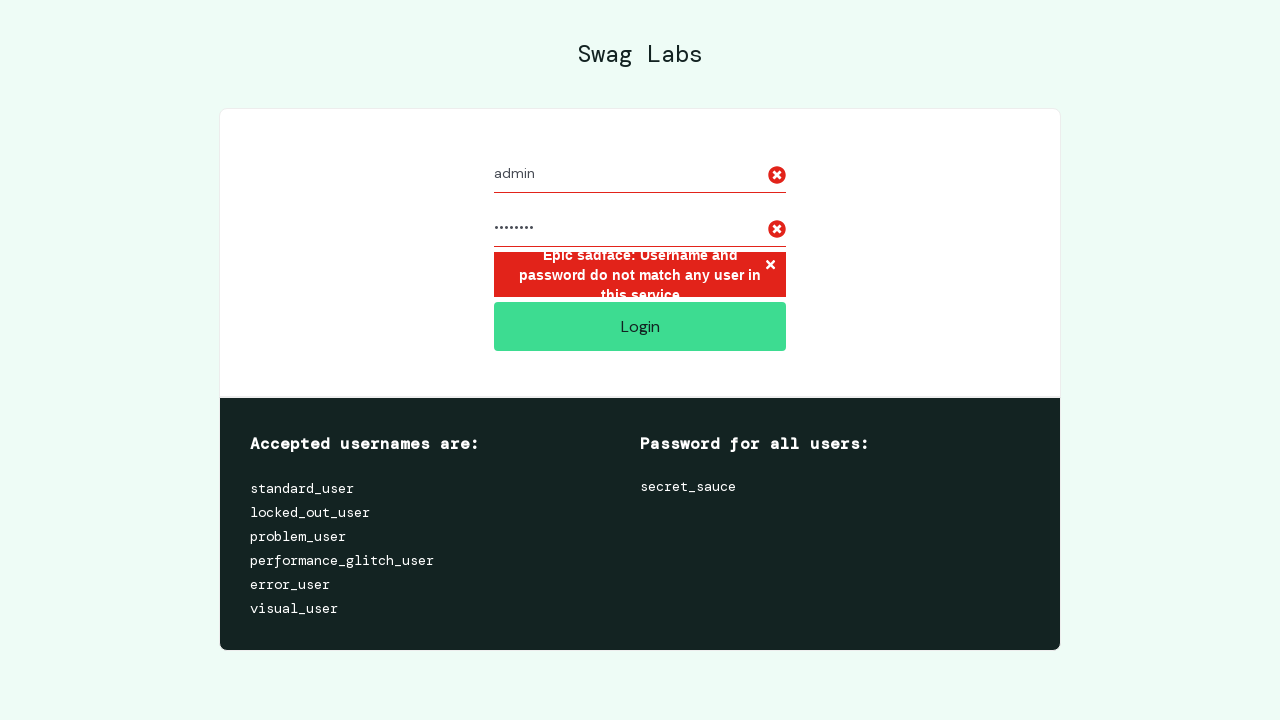